Tests clicking on all navigation links on the Selenium website while holding the CONTROL key to open each link in a new tab

Starting URL: https://www.selenium.dev/

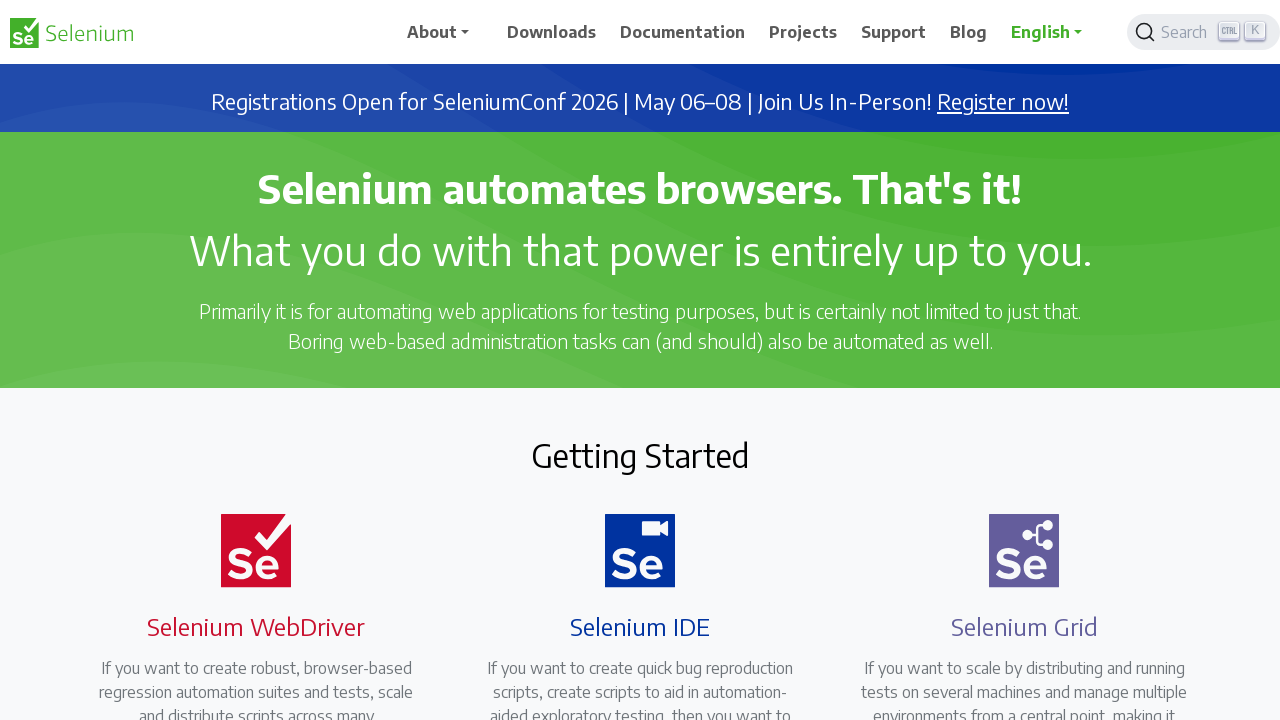

Navigated to Selenium website
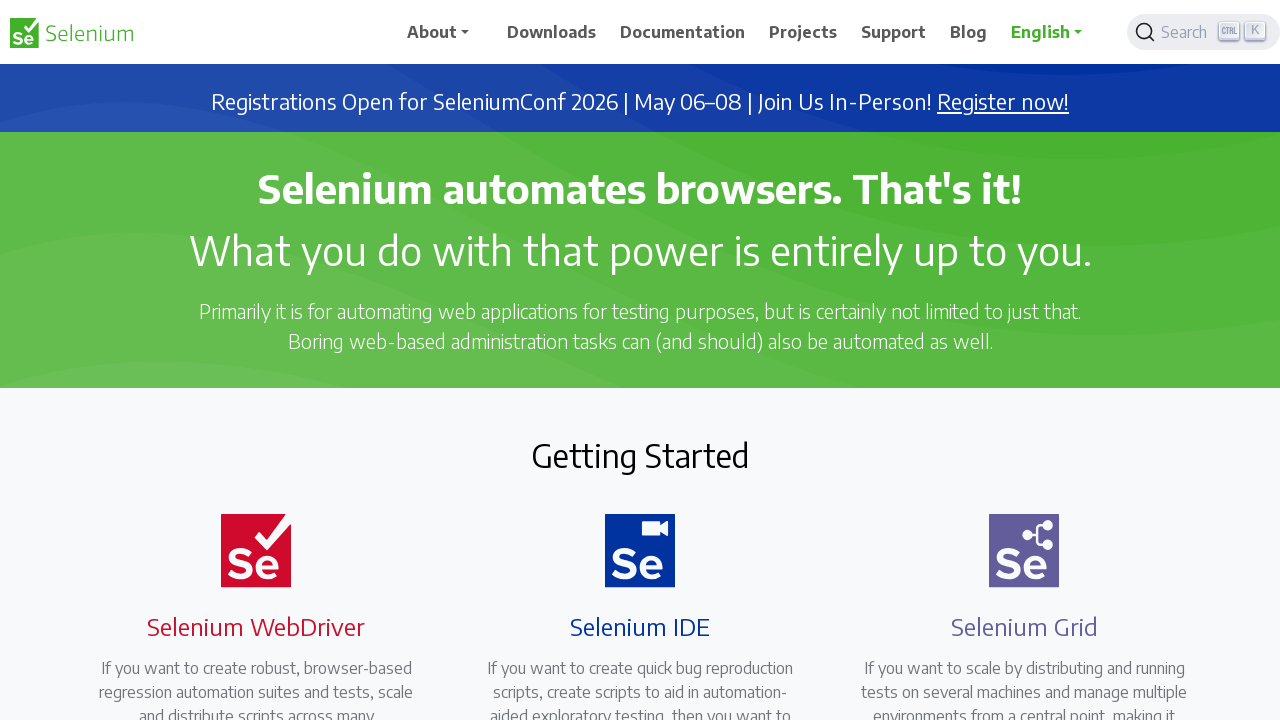

Navigation links loaded on page
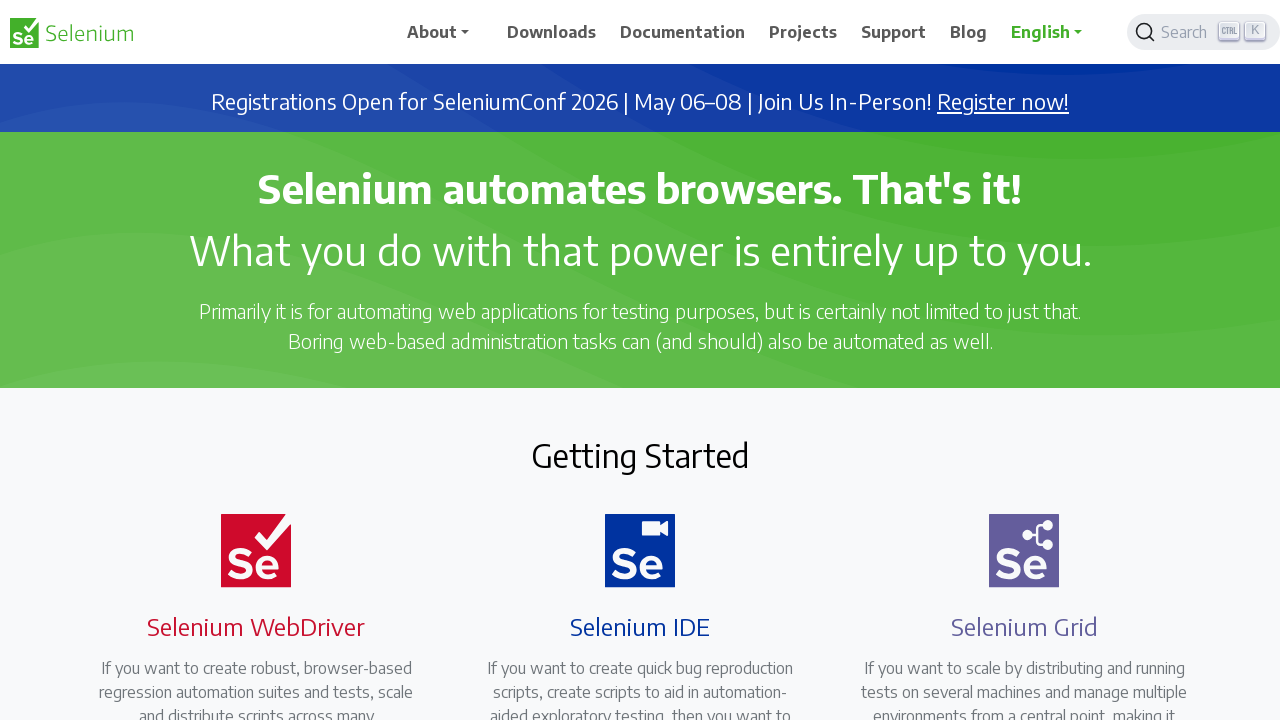

Located all navigation links
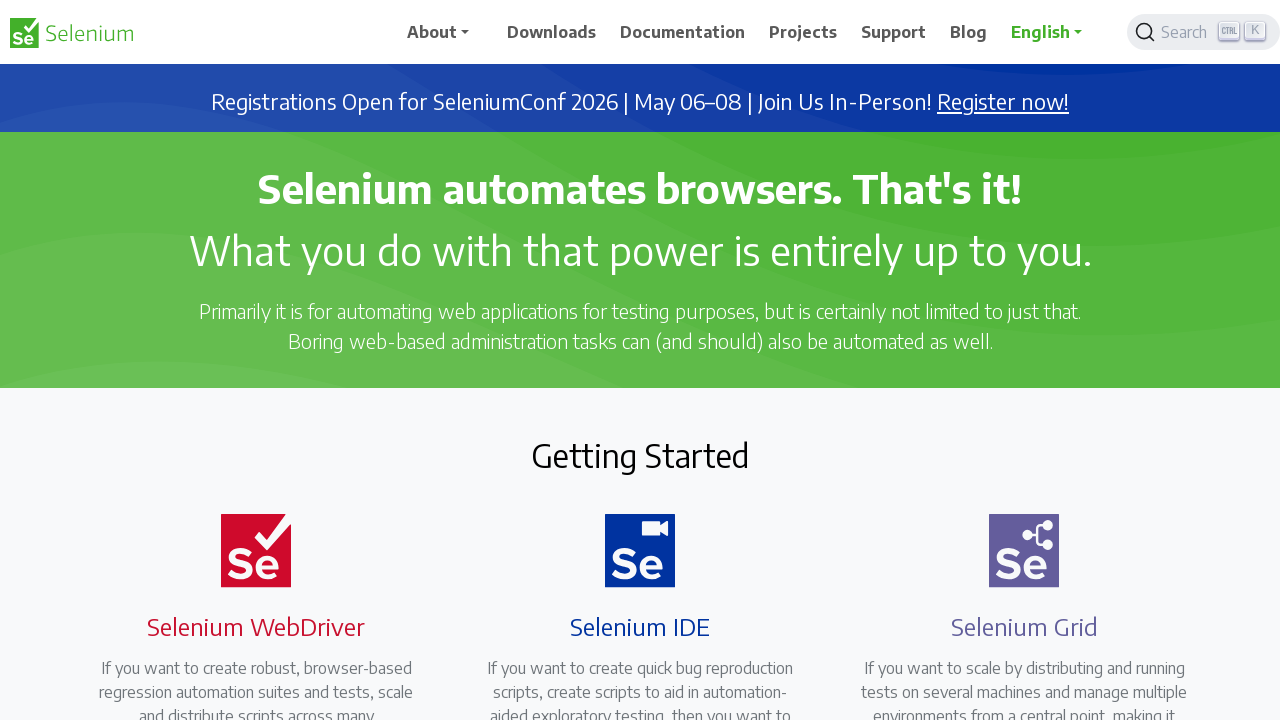

Found 7 navigation links
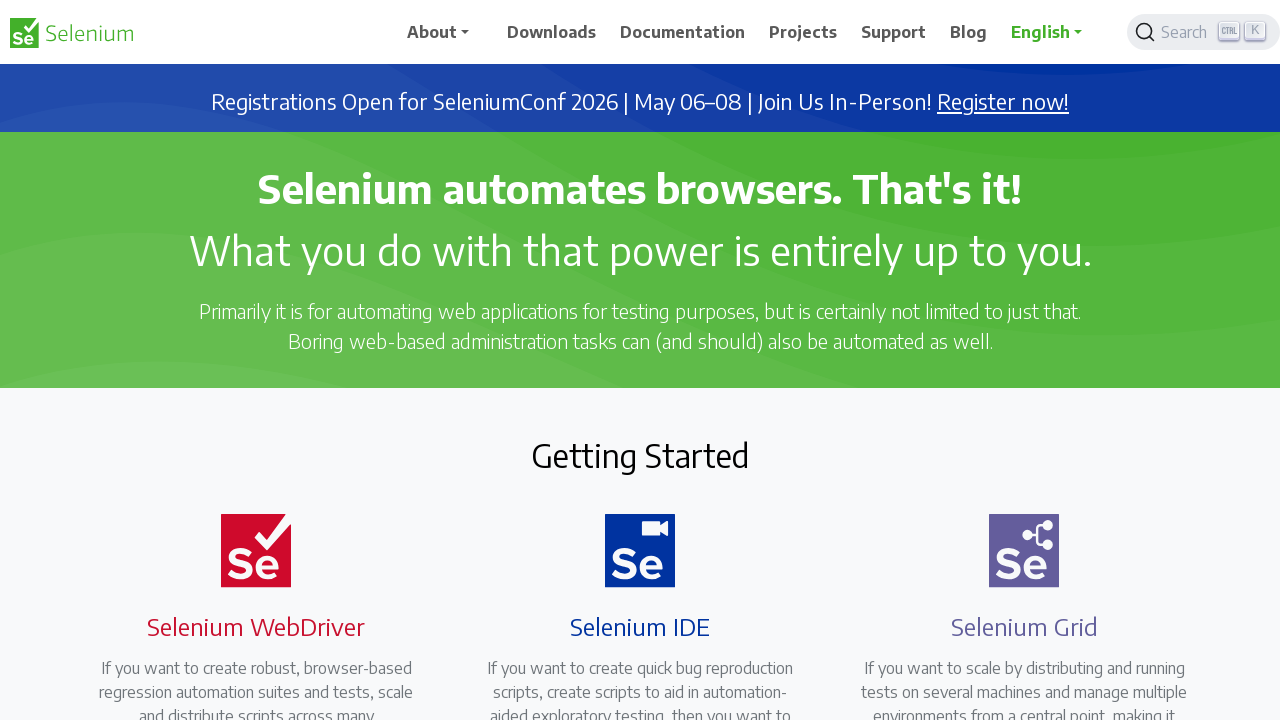

Clicked navigation link 1 of 7 with CONTROL key to open in new tab at (445, 32) on a.nav-link >> nth=0
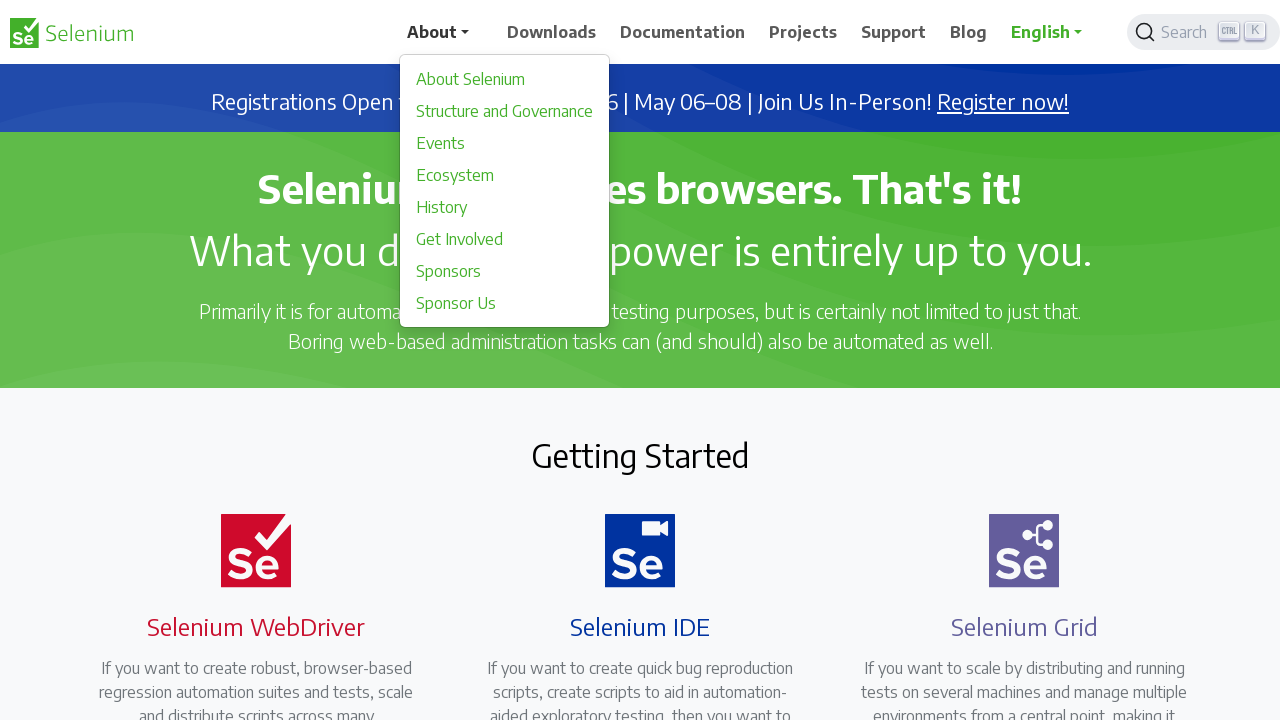

Clicked navigation link 2 of 7 with CONTROL key to open in new tab at (552, 32) on a.nav-link >> nth=1
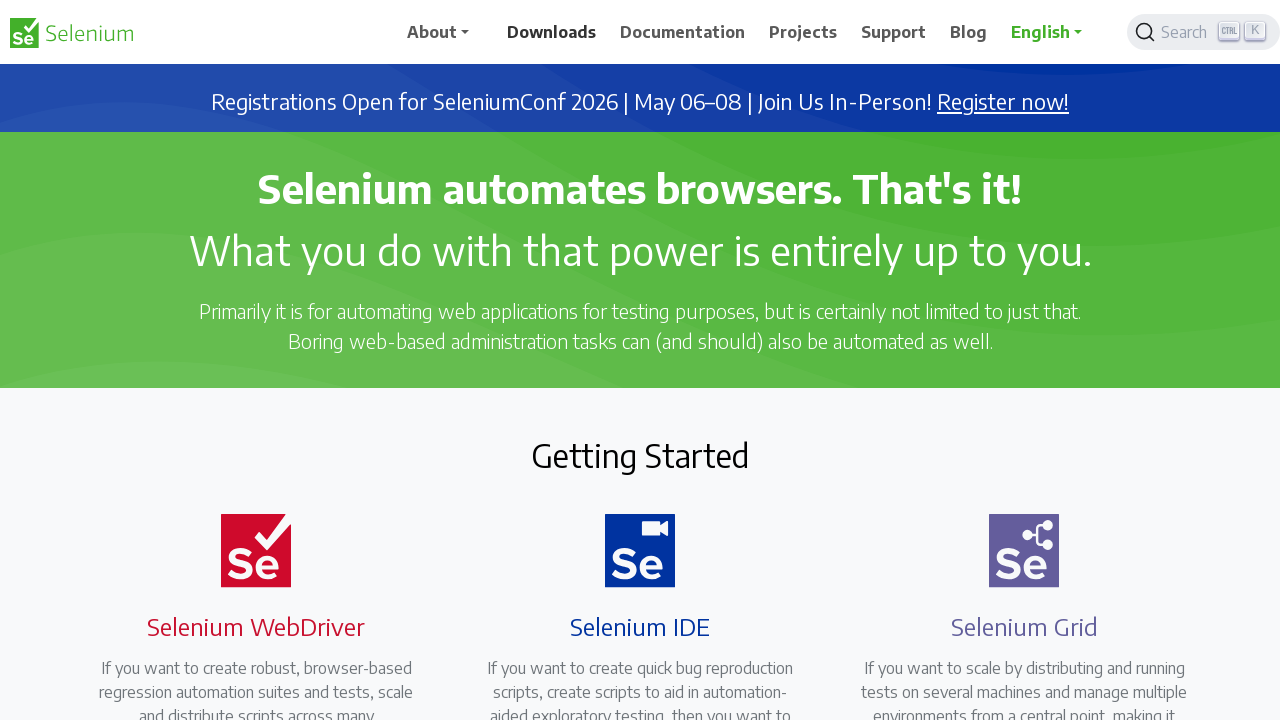

Clicked navigation link 3 of 7 with CONTROL key to open in new tab at (683, 32) on a.nav-link >> nth=2
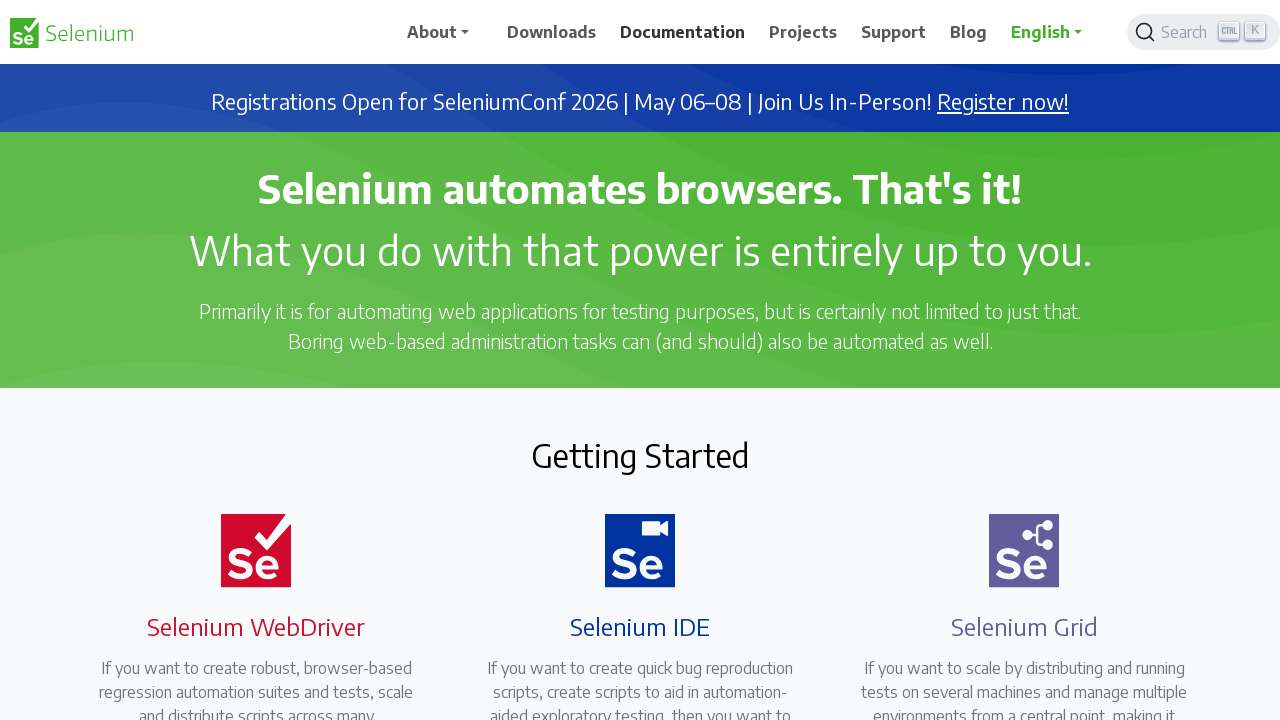

Clicked navigation link 4 of 7 with CONTROL key to open in new tab at (803, 32) on a.nav-link >> nth=3
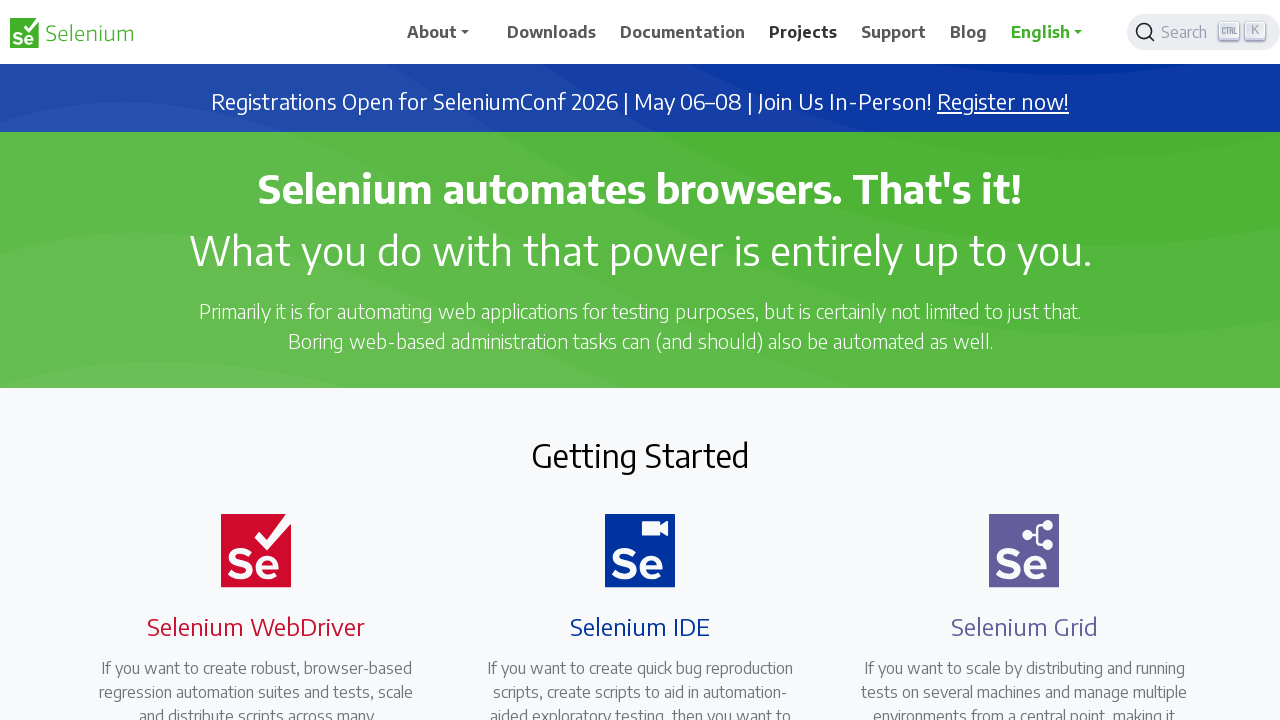

Clicked navigation link 5 of 7 with CONTROL key to open in new tab at (894, 32) on a.nav-link >> nth=4
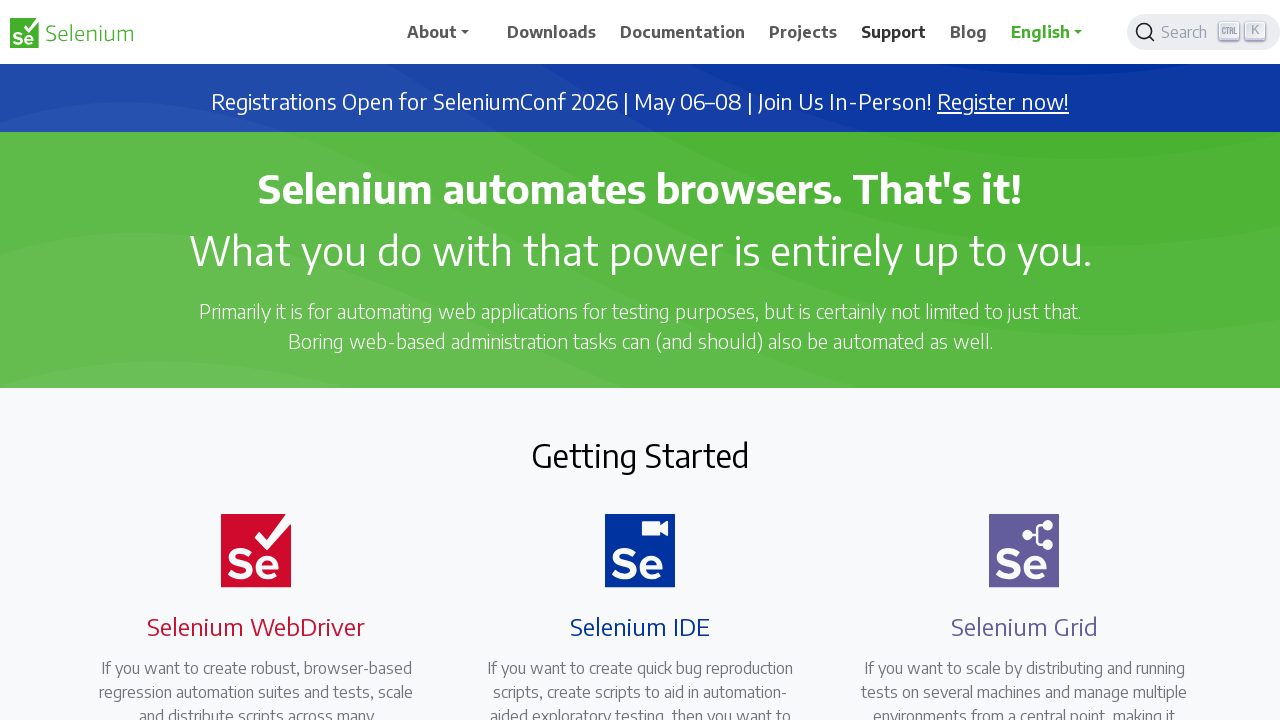

Clicked navigation link 6 of 7 with CONTROL key to open in new tab at (969, 32) on a.nav-link >> nth=5
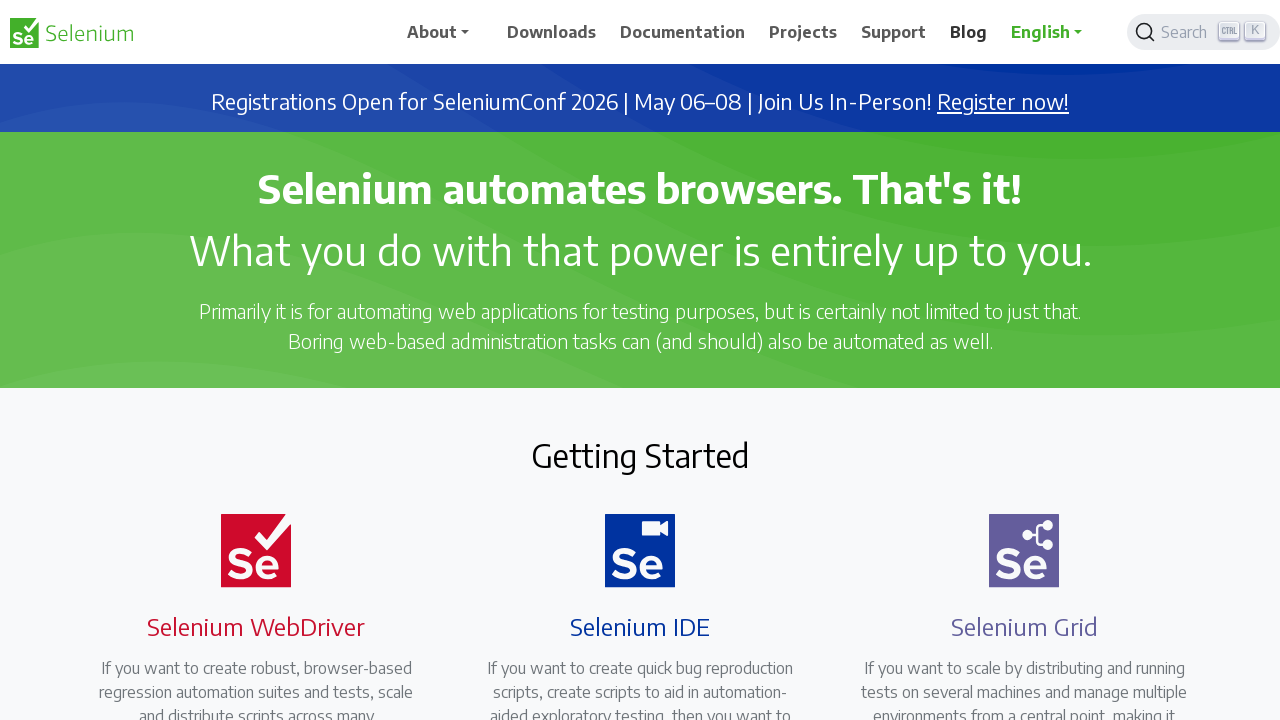

Clicked navigation link 7 of 7 with CONTROL key to open in new tab at (1053, 32) on a.nav-link >> nth=6
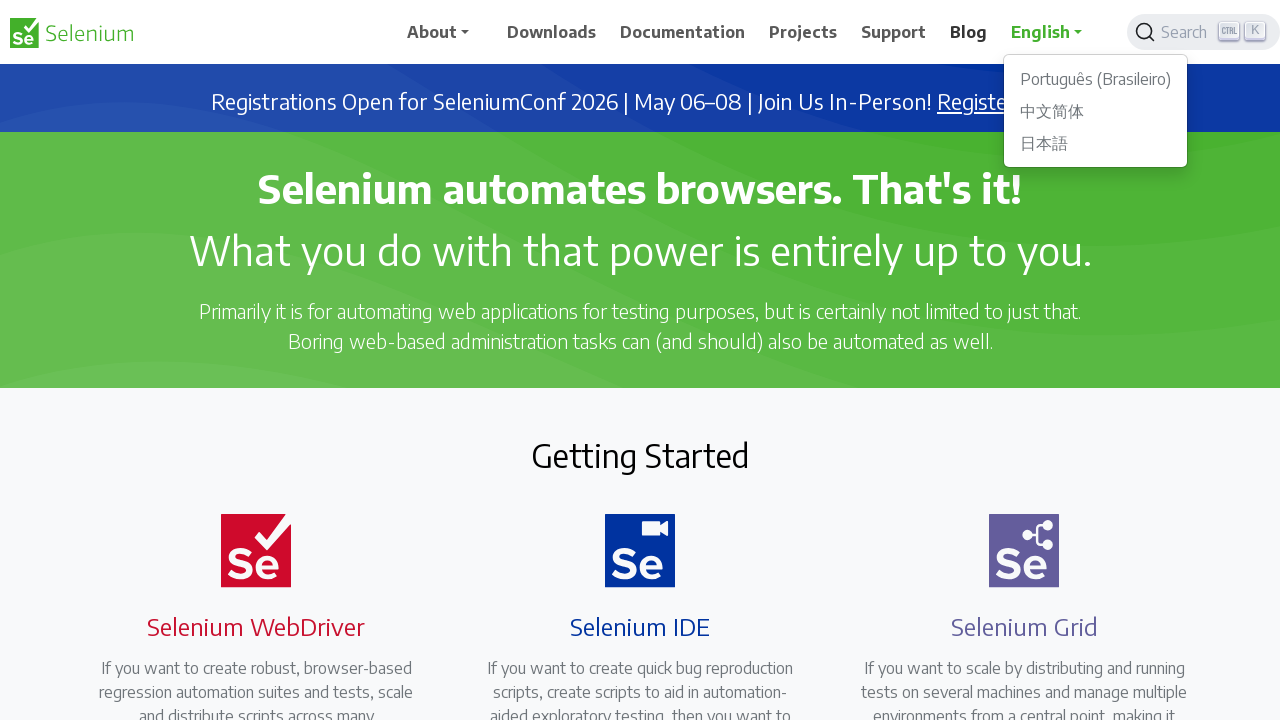

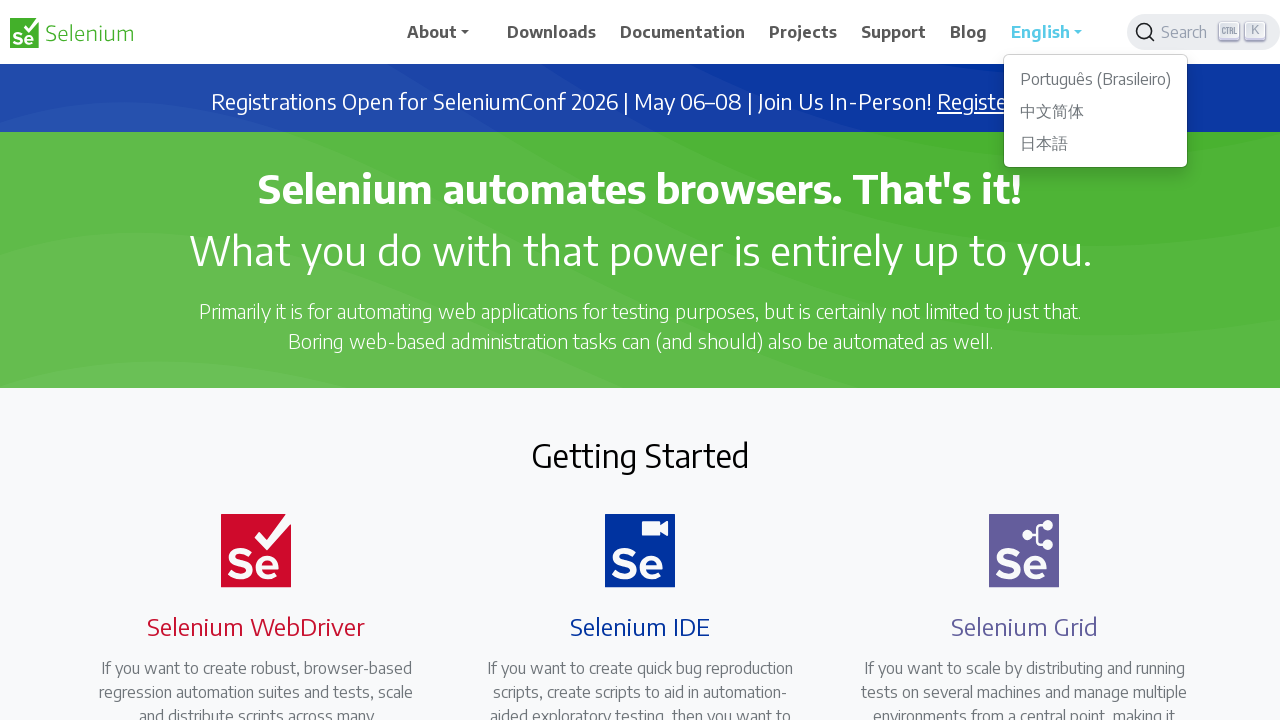